Tests JavaScript prompt dialog by clicking a button that triggers a prompt, entering text into it, and accepting the dialog

Starting URL: https://the-internet.herokuapp.com/javascript_alerts

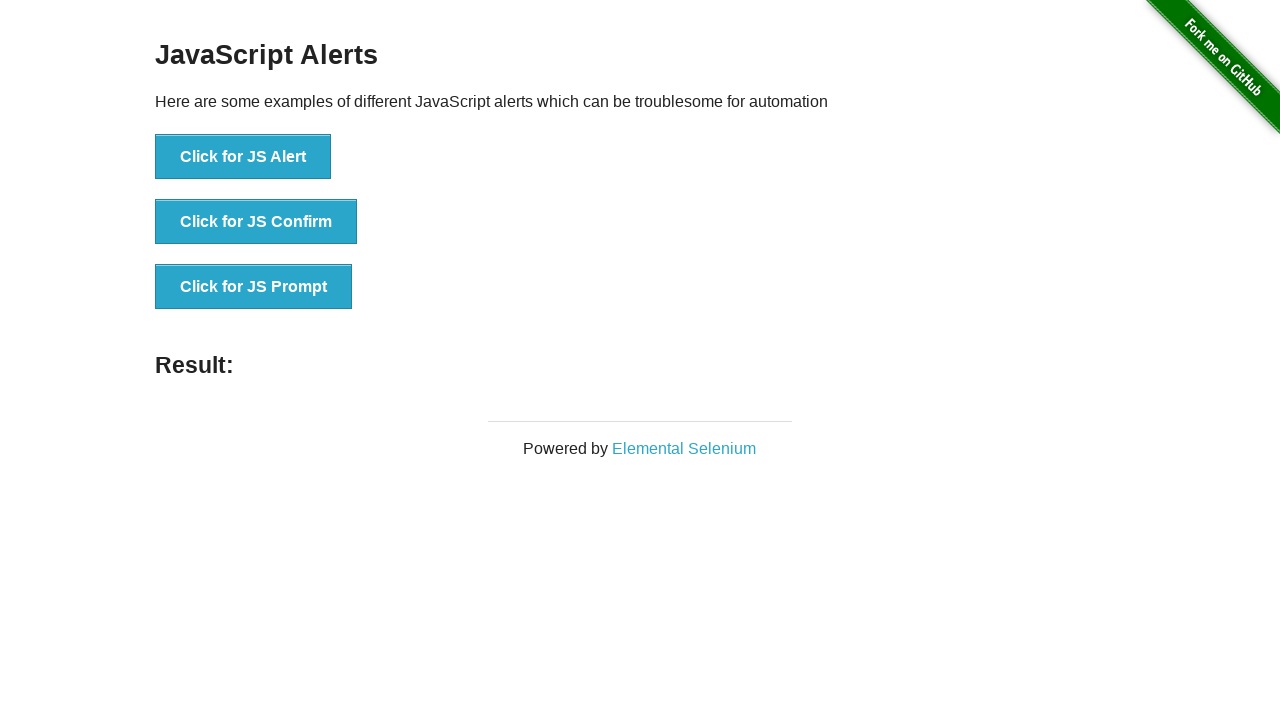

Set up dialog handler to accept JS prompt and insert text 'Welcome to Earth'
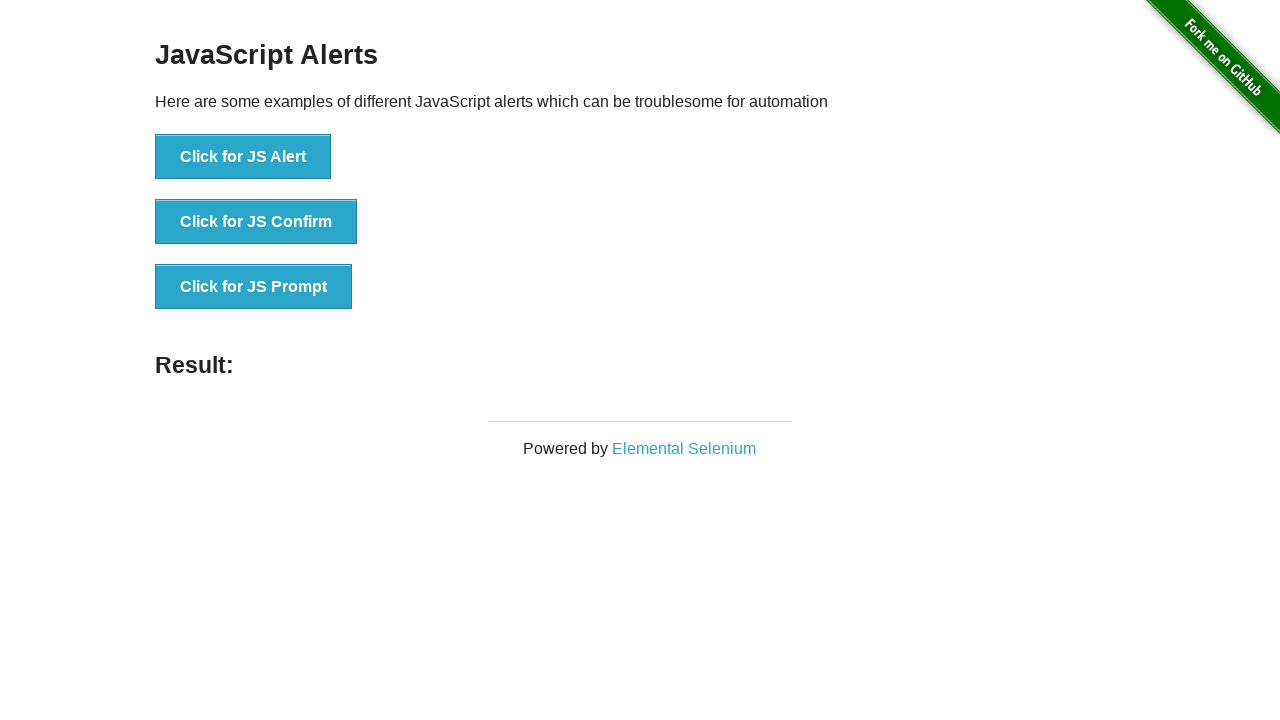

Clicked button to trigger JS prompt dialog at (254, 287) on xpath=//button[text()='Click for JS Prompt']
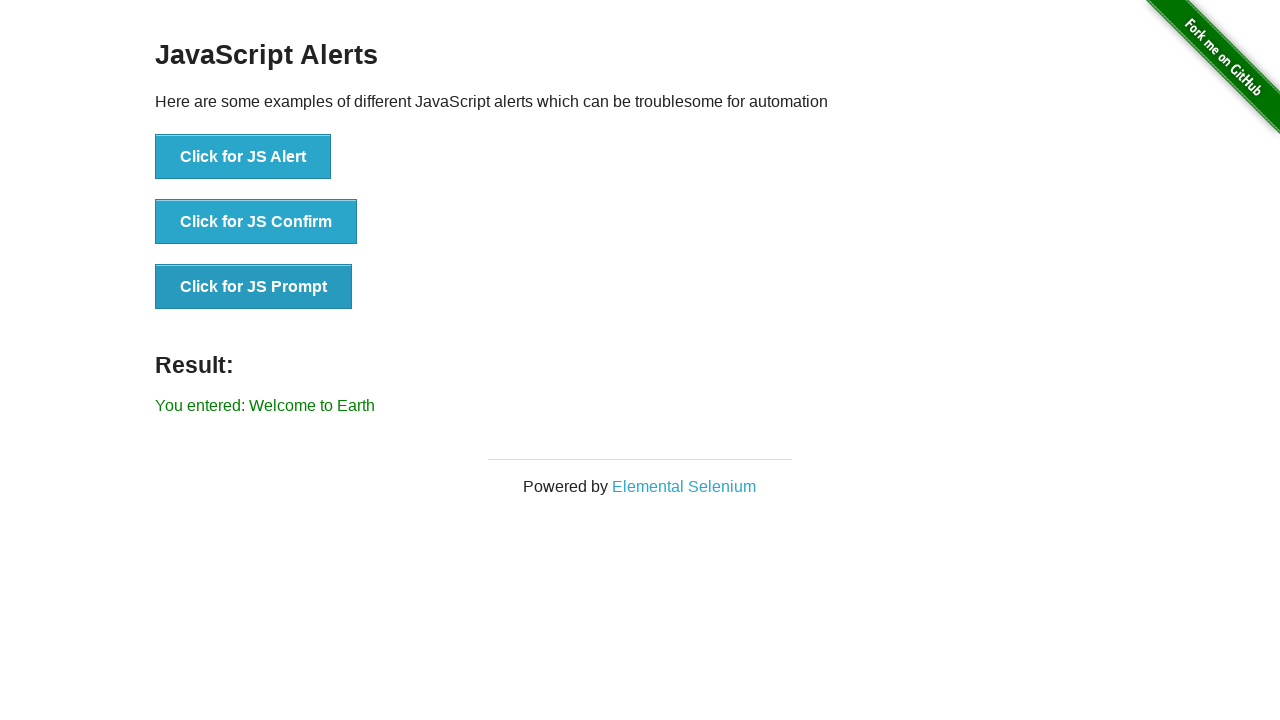

Verified that entered text 'Welcome to Earth' appears in the result
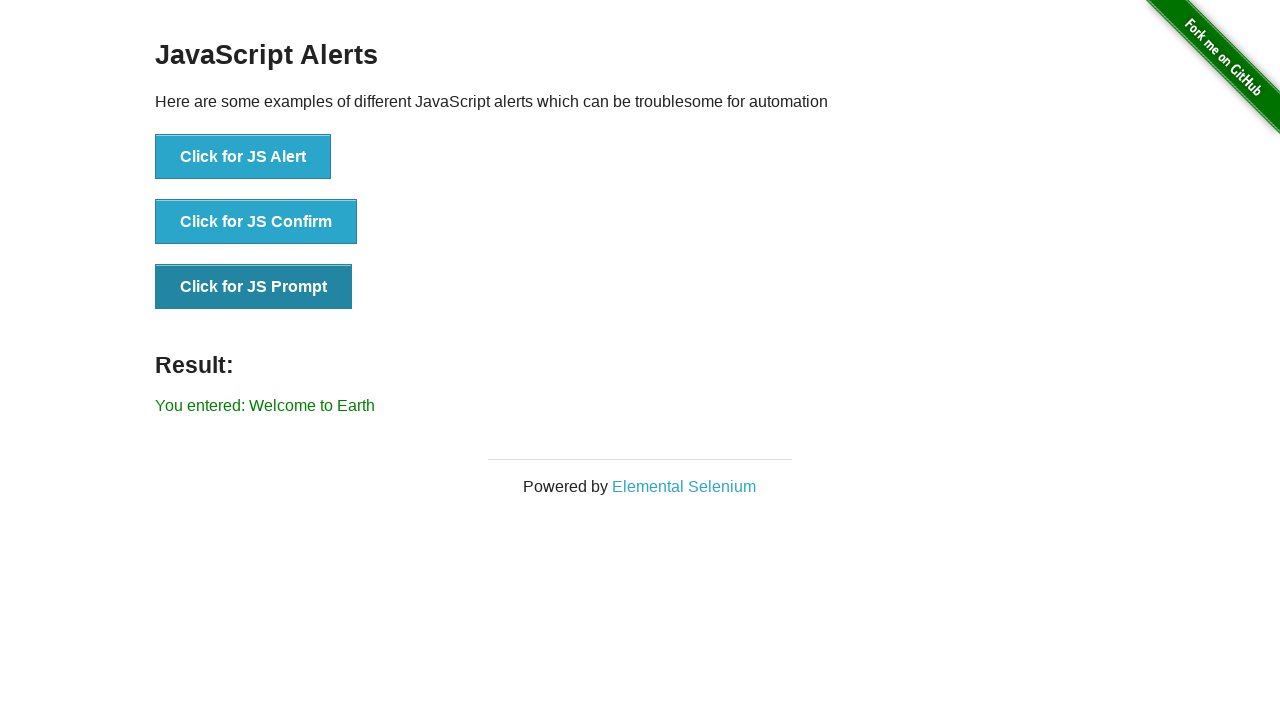

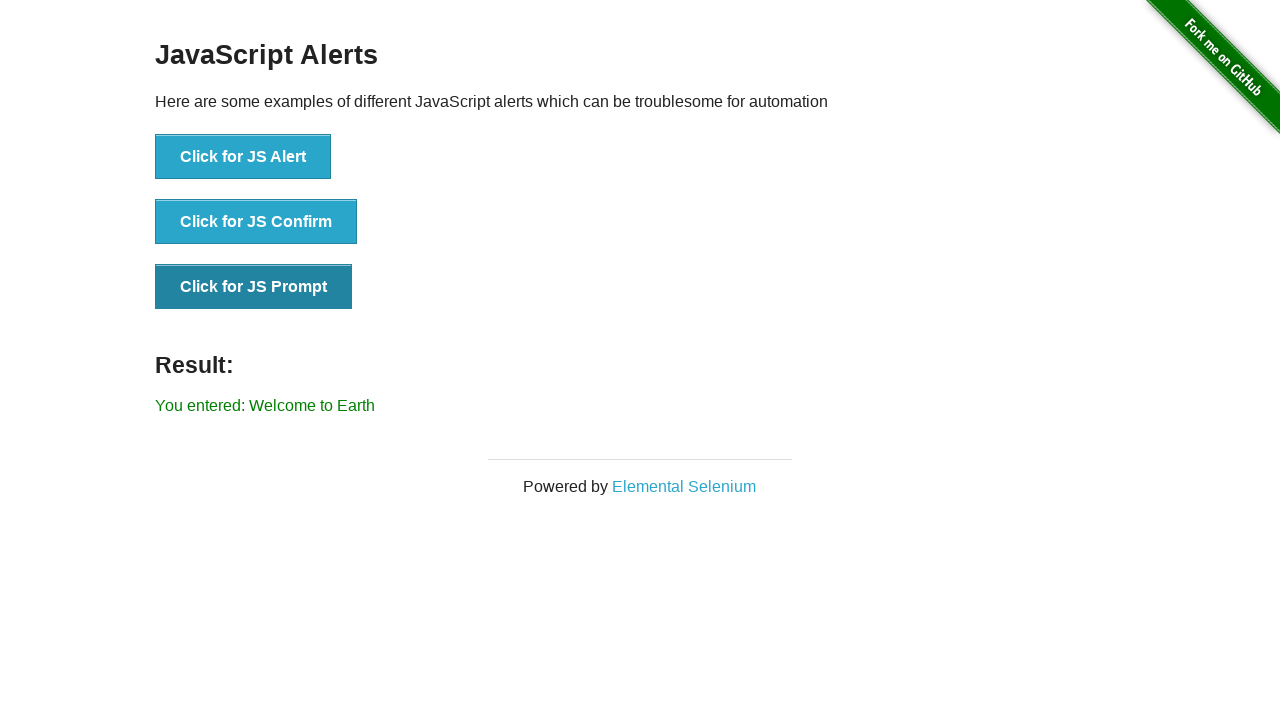